Tests form input manipulation by filling a name field, selecting all text with Ctrl+A, replacing it with new text, and then using the Delete key to clear content.

Starting URL: https://grotechminds.com/registration/

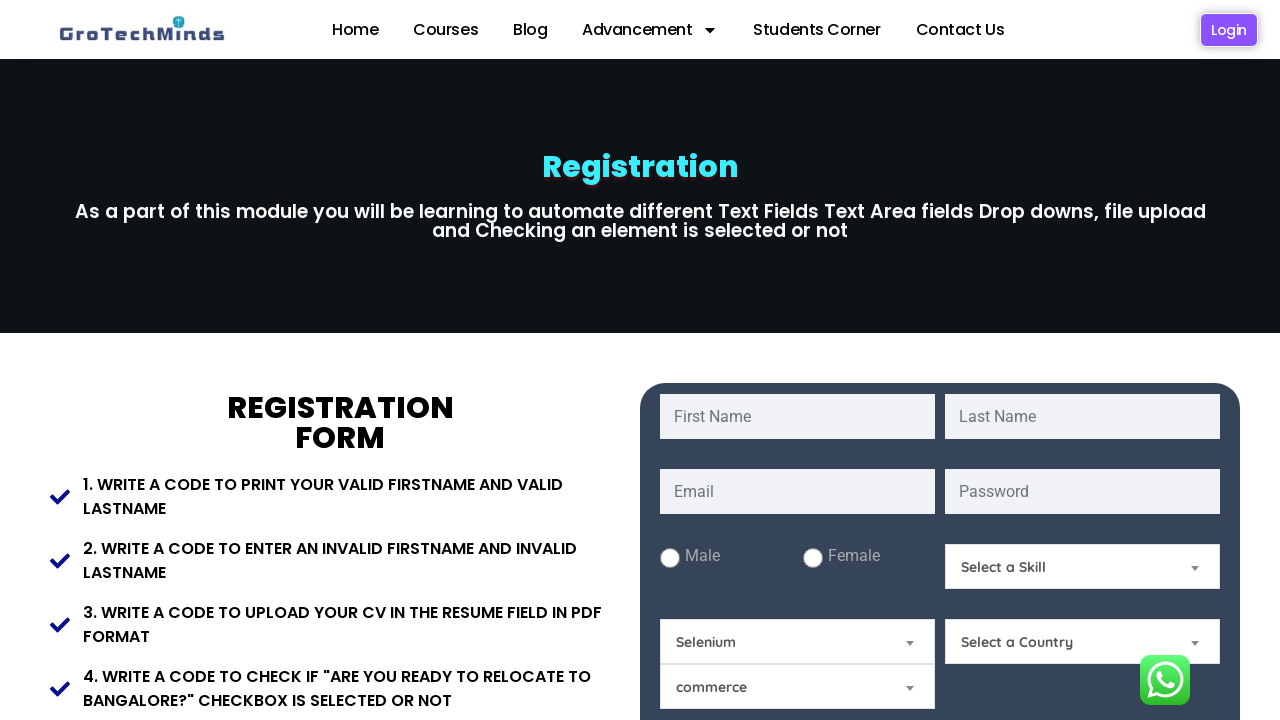

Filled first name field with 'Manish Kumar Tiwari' on #fname
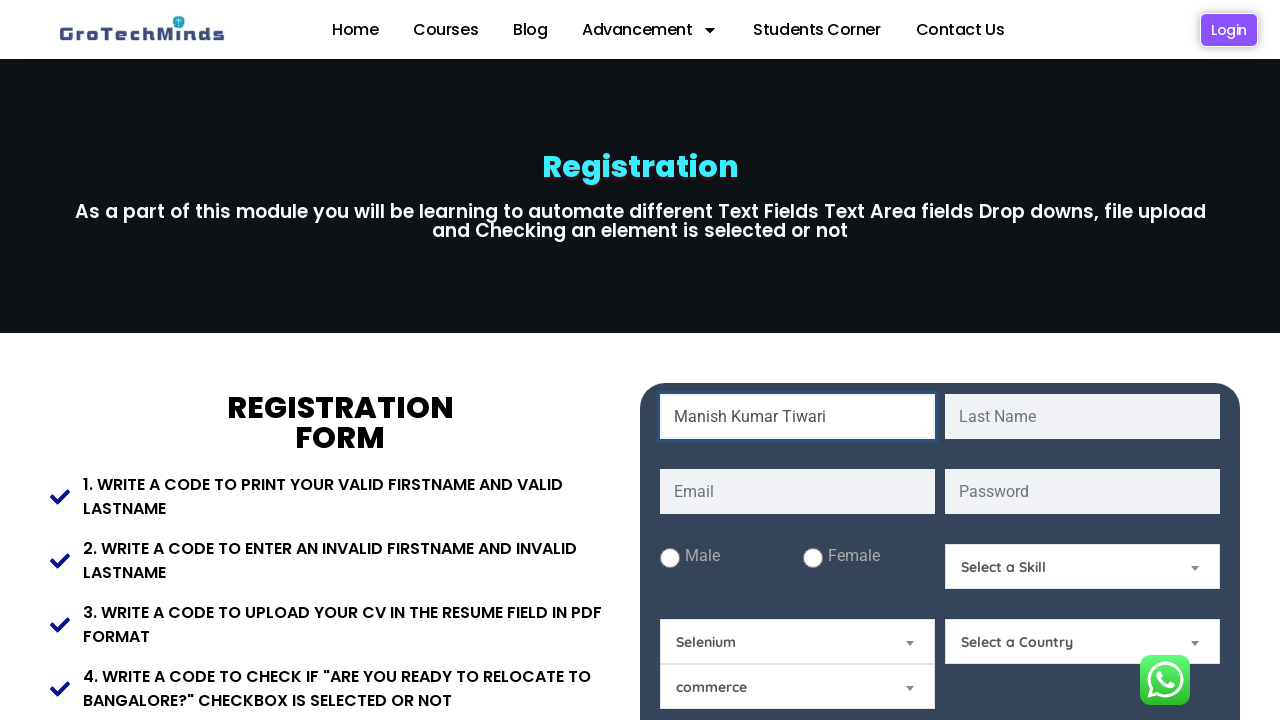

Clicked on first name field to focus it at (798, 416) on #fname
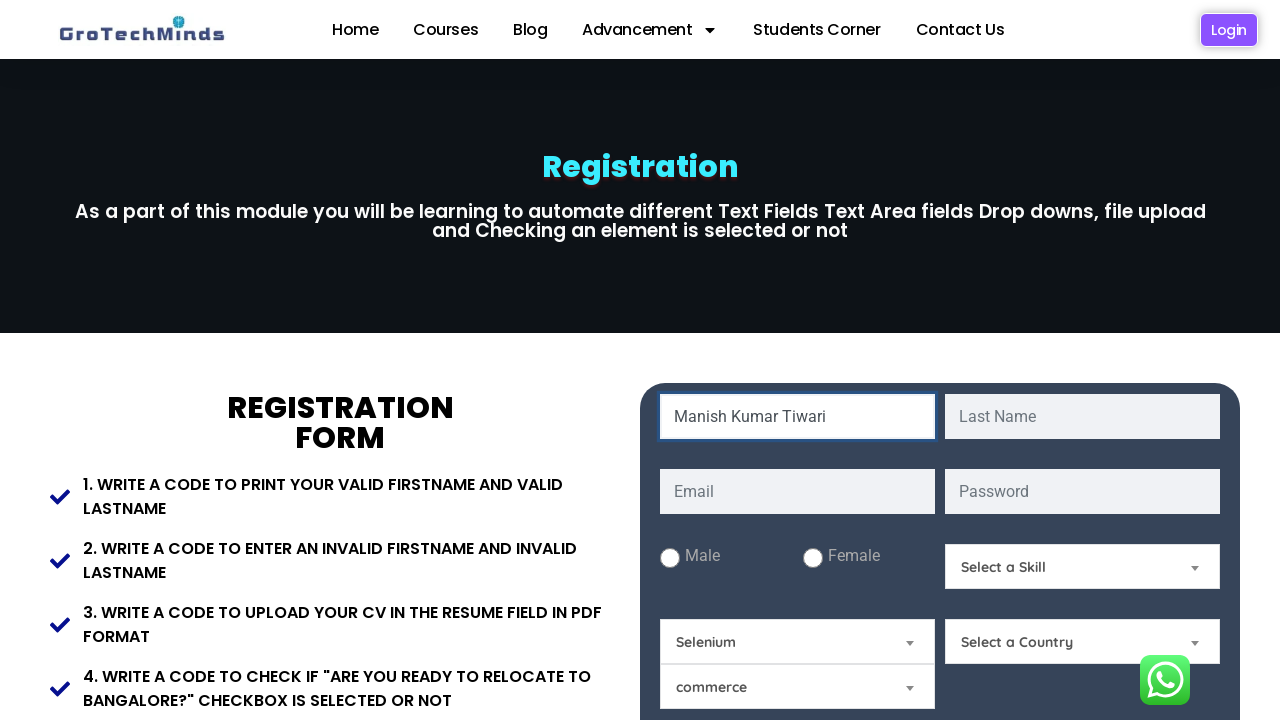

Pressed Ctrl+A to select all text in the field
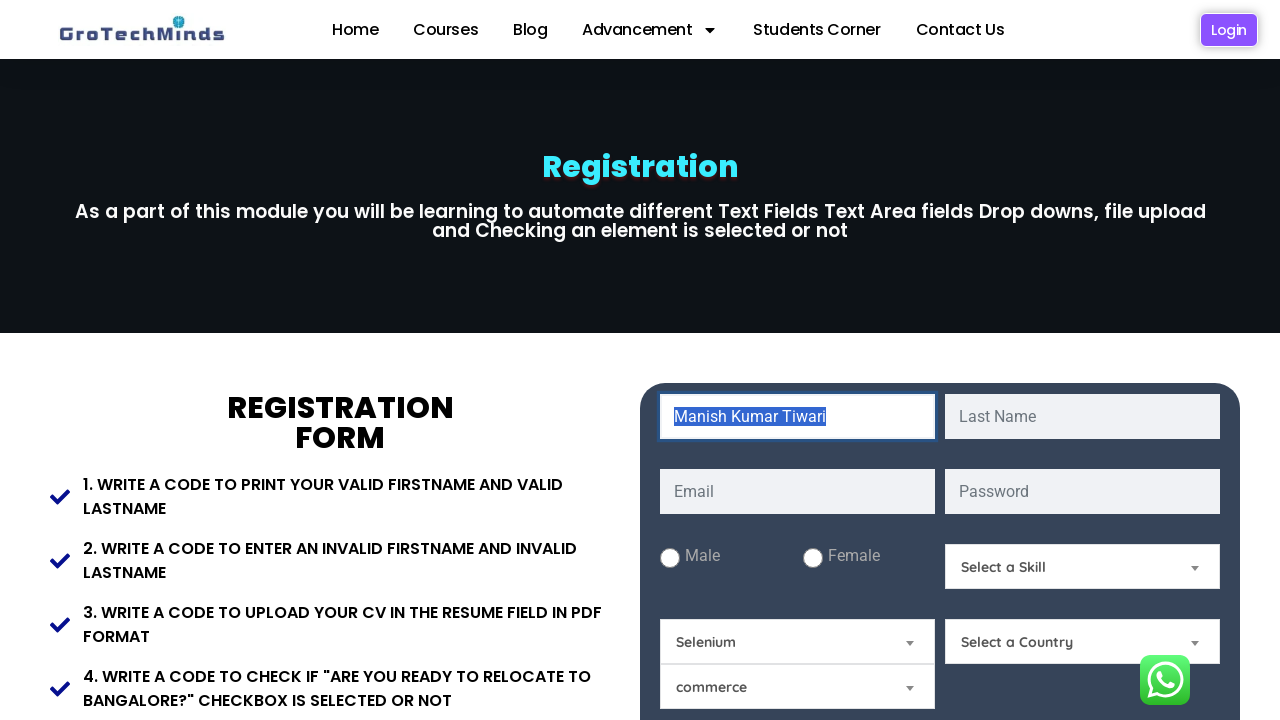

Typed 'Manish Kumar' to replace selected text on #fname
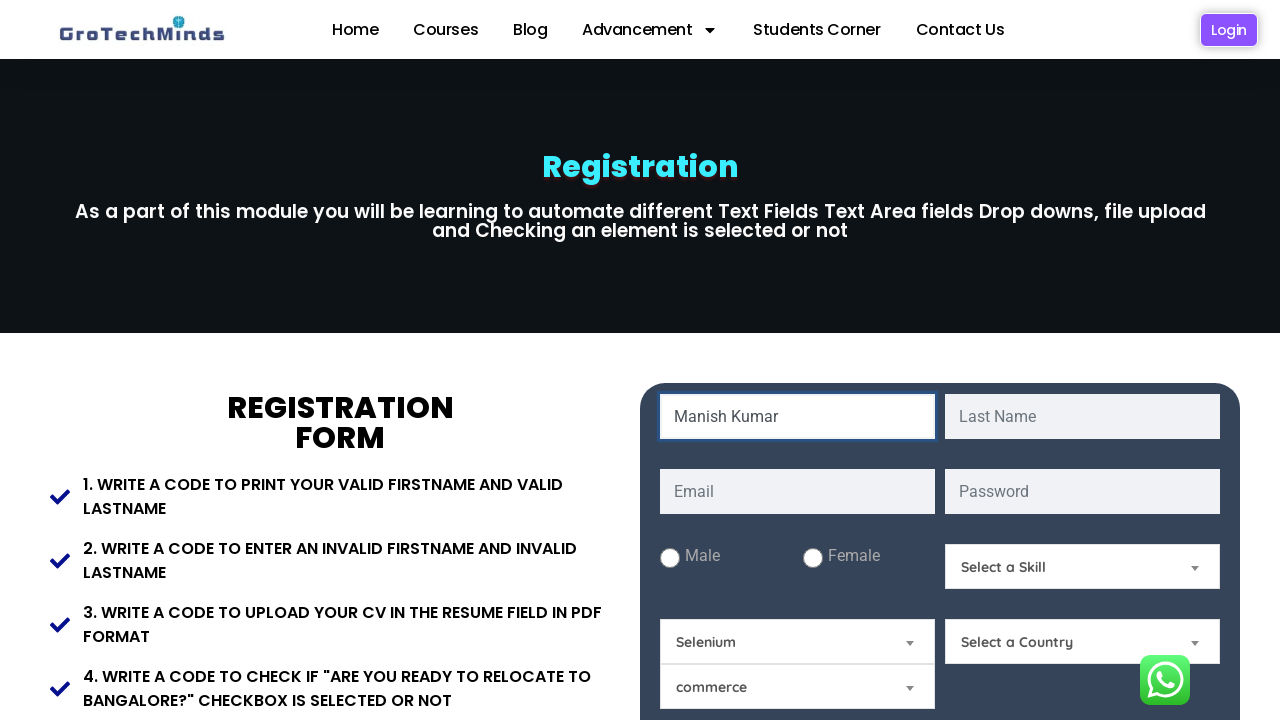

Pressed Delete key to clear field content
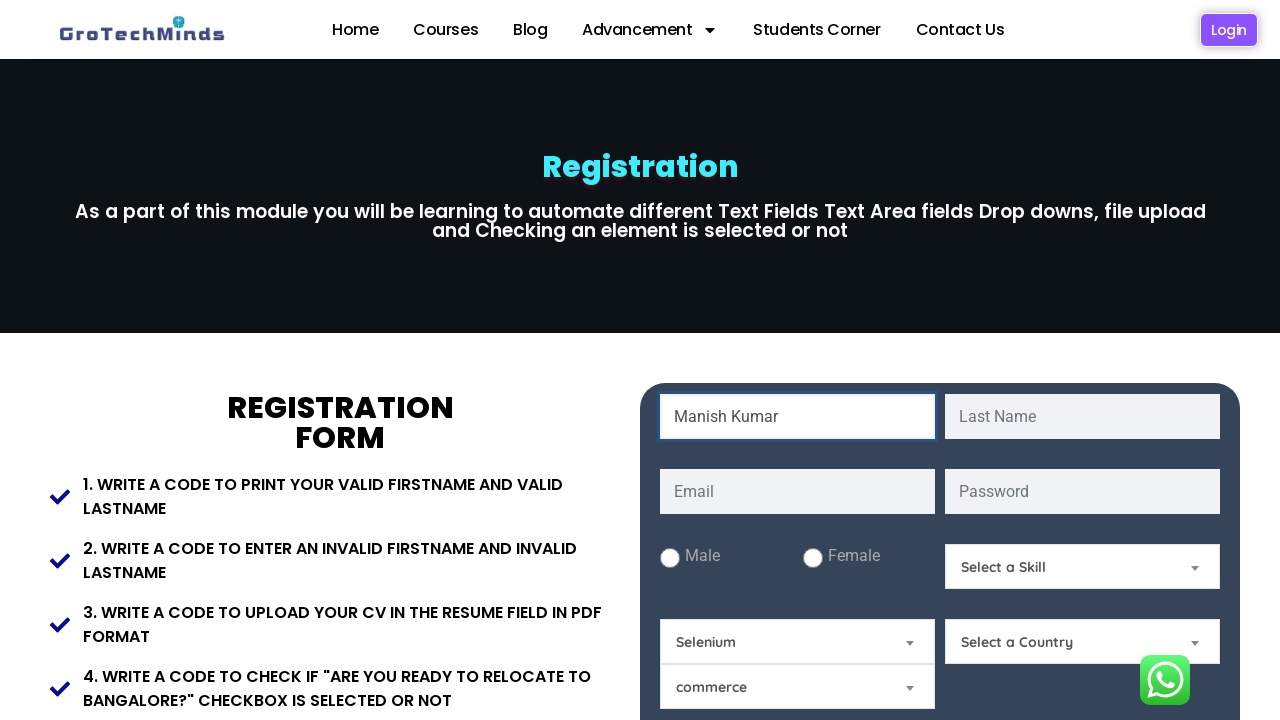

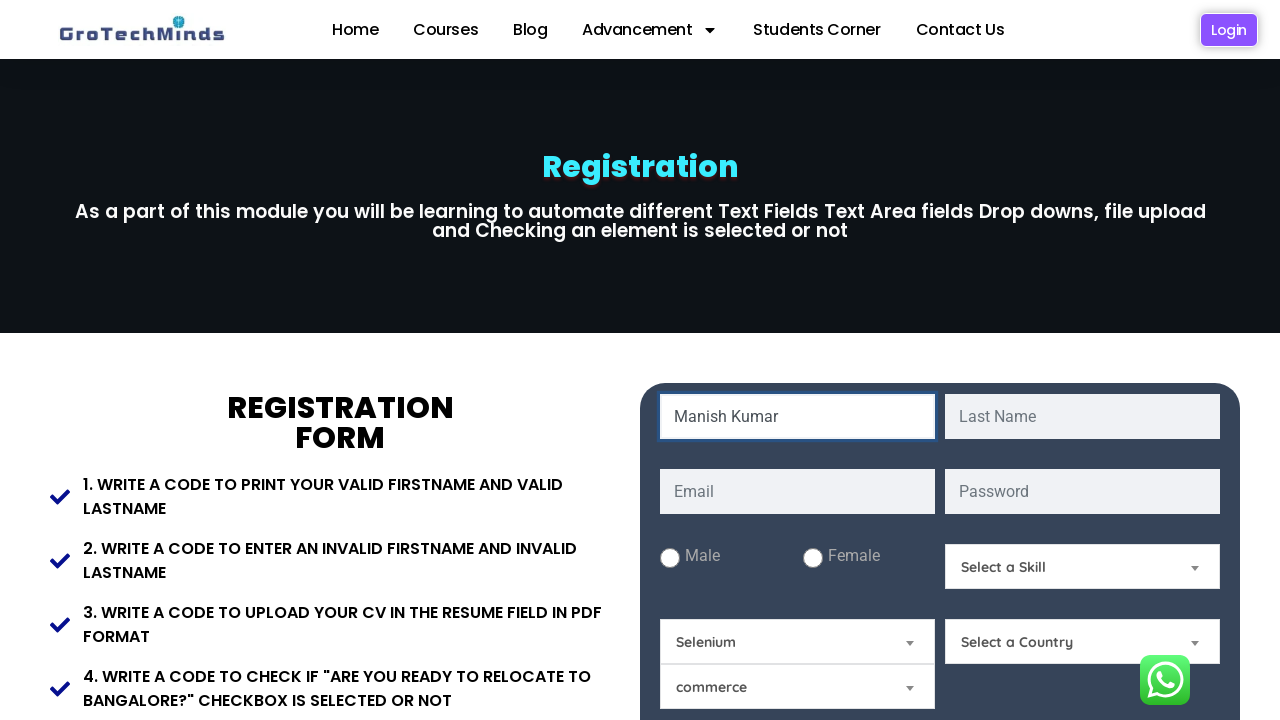